Tests that the new user registration form is visible after navigating to signup page

Starting URL: https://automationexercise.com/

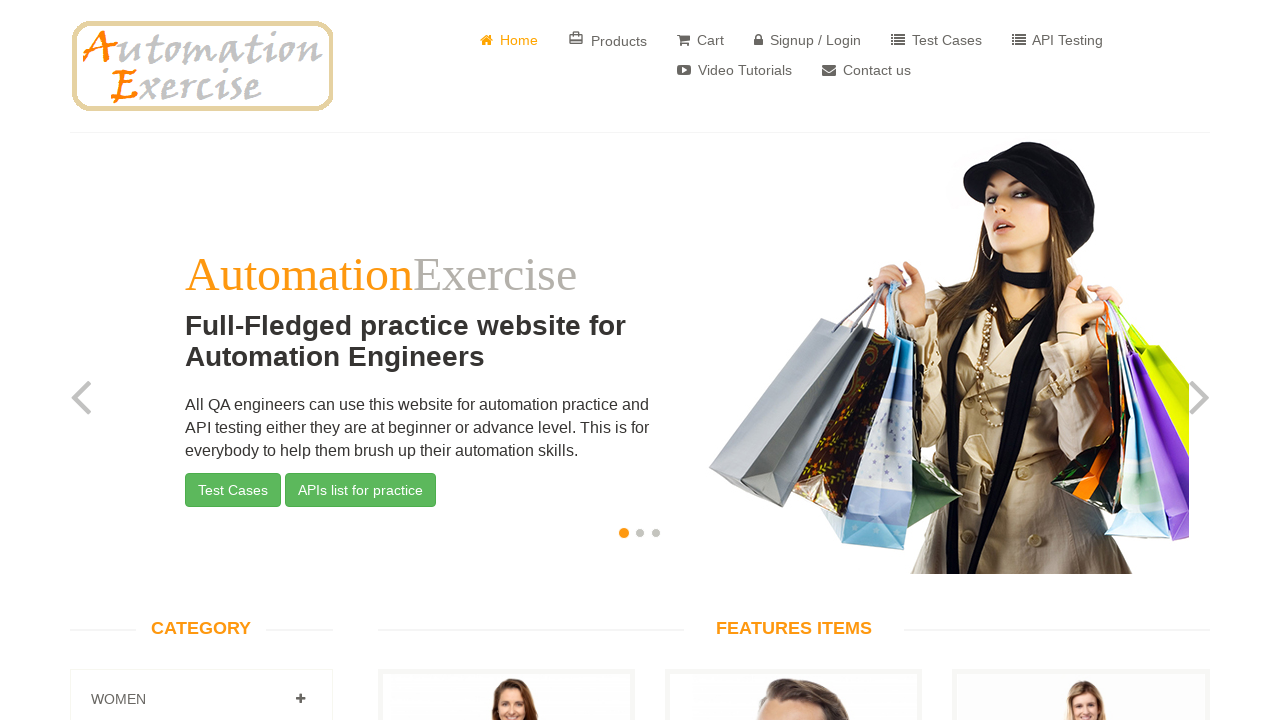

Clicked Signup/Login button to navigate to signup page at (758, 40) on a[href="/login"] i.fa-lock
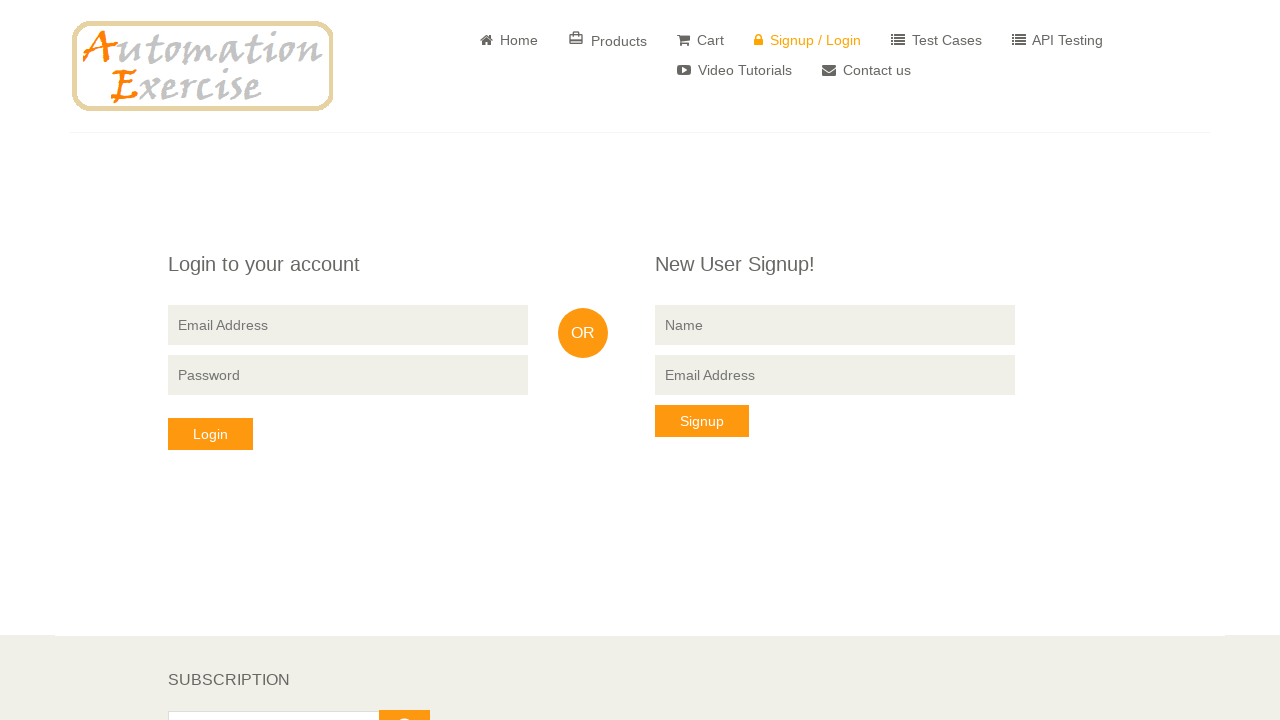

New user form register button loaded and visible
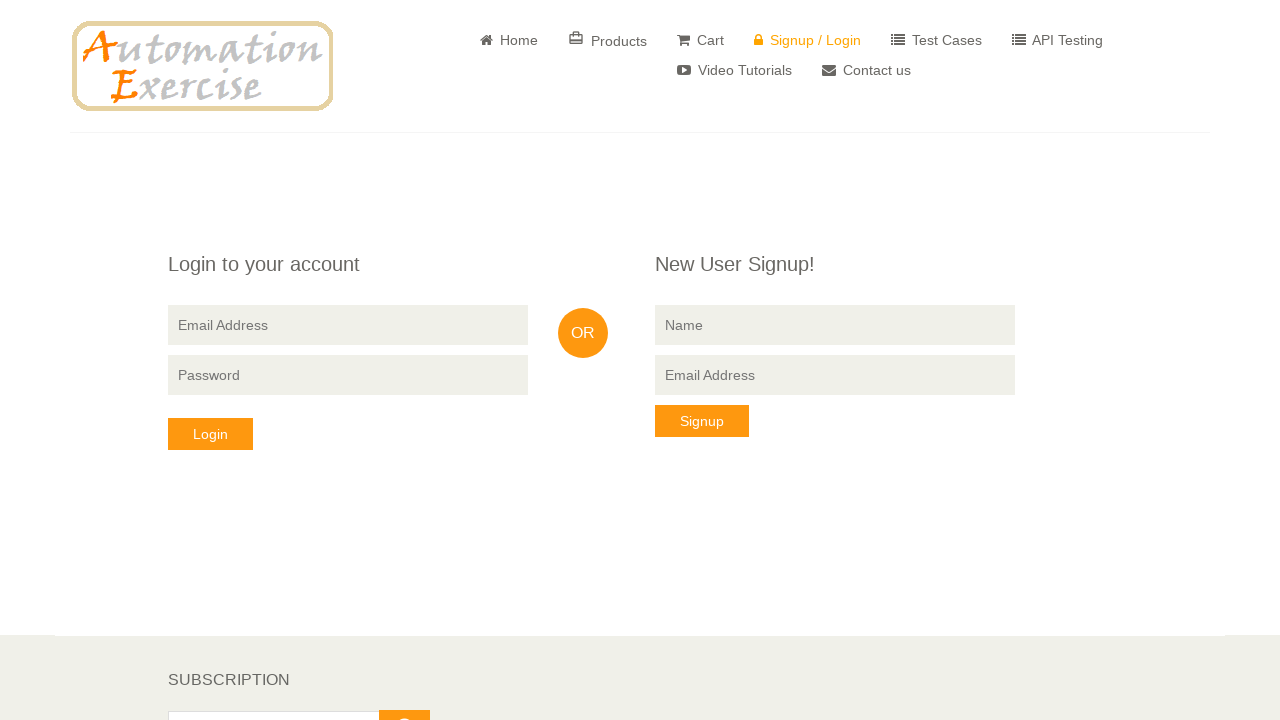

Verified that new user registration form is visible
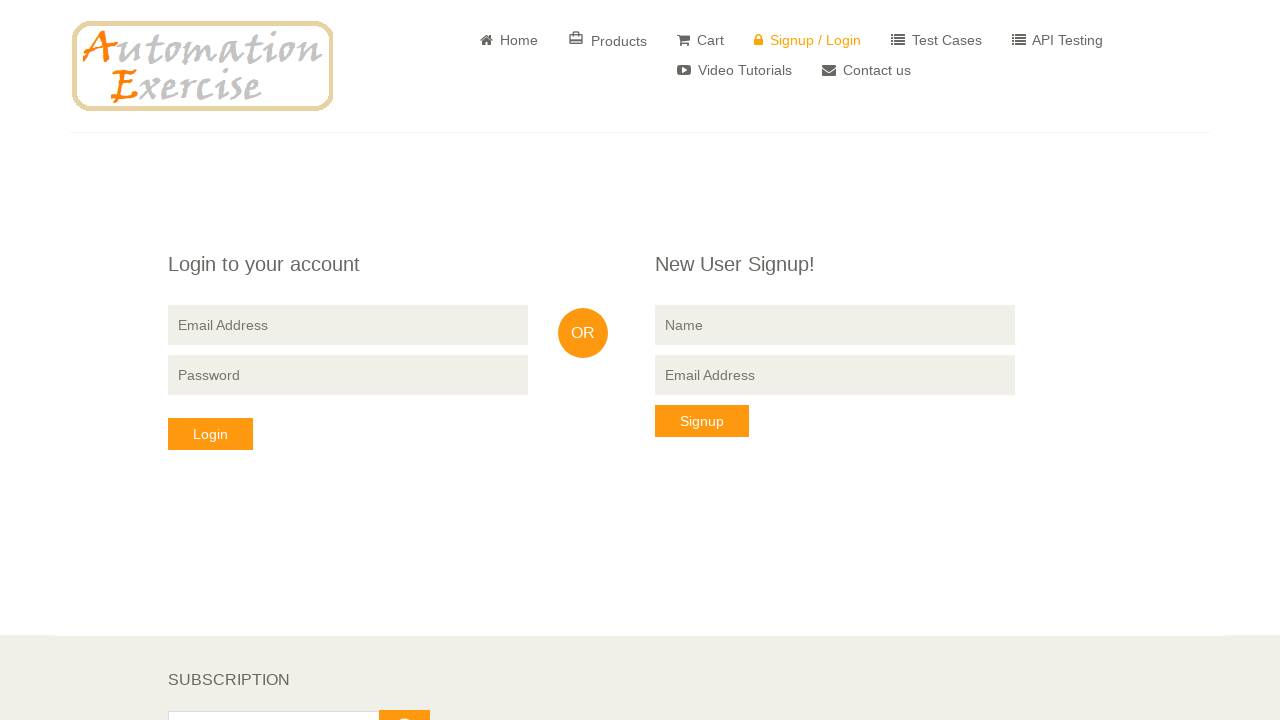

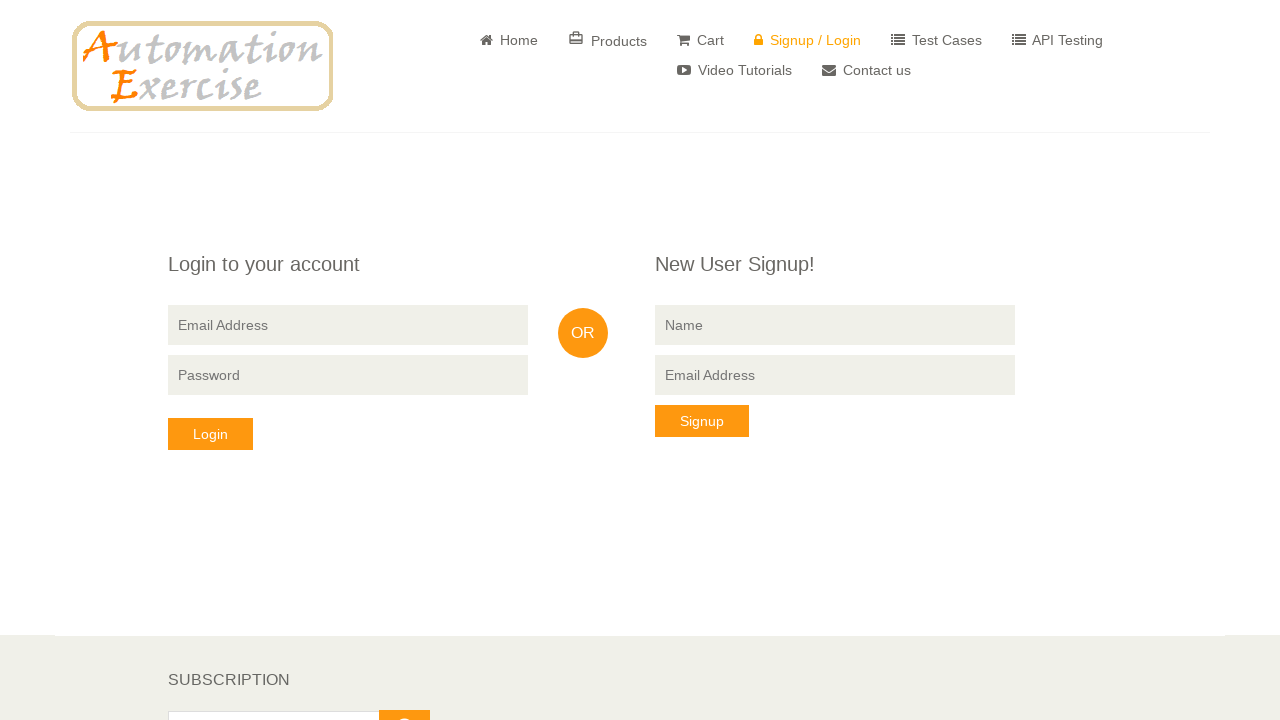